Navigates to the upload-download section and clicks the download button to download a file

Starting URL: https://demoqa.com/elements

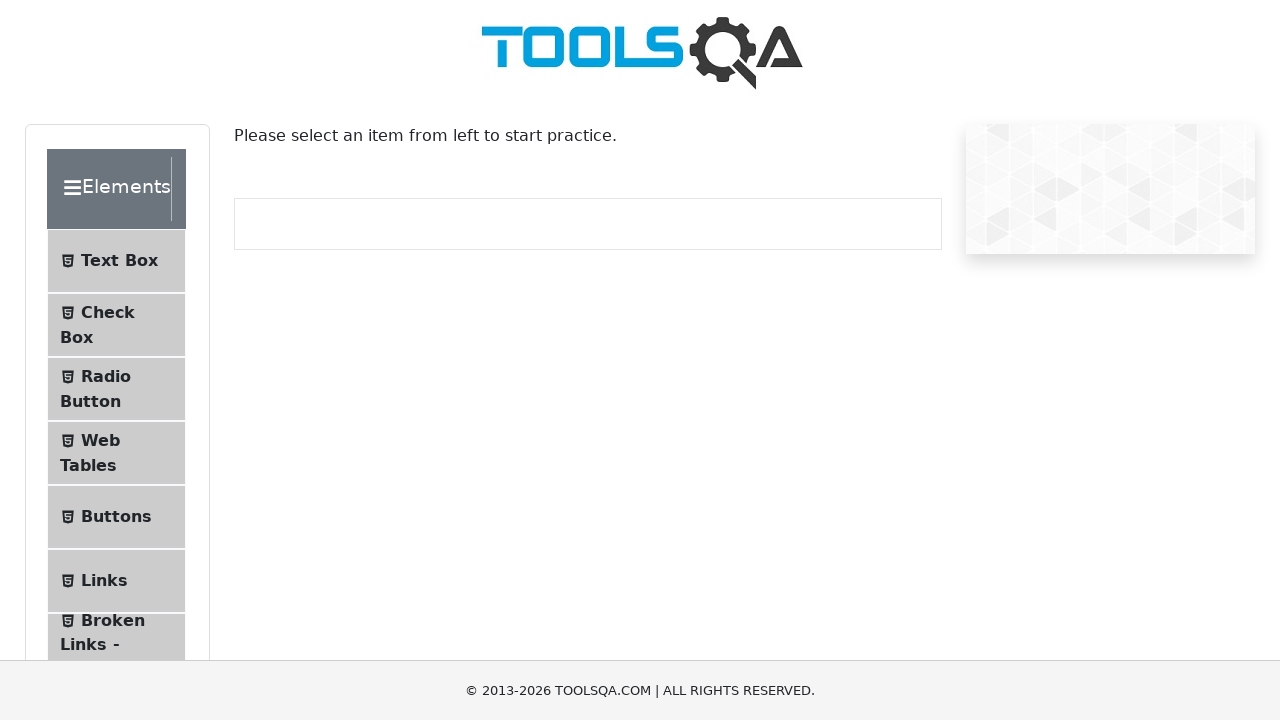

Clicked on Upload and Download menu item at (116, 360) on #item-7
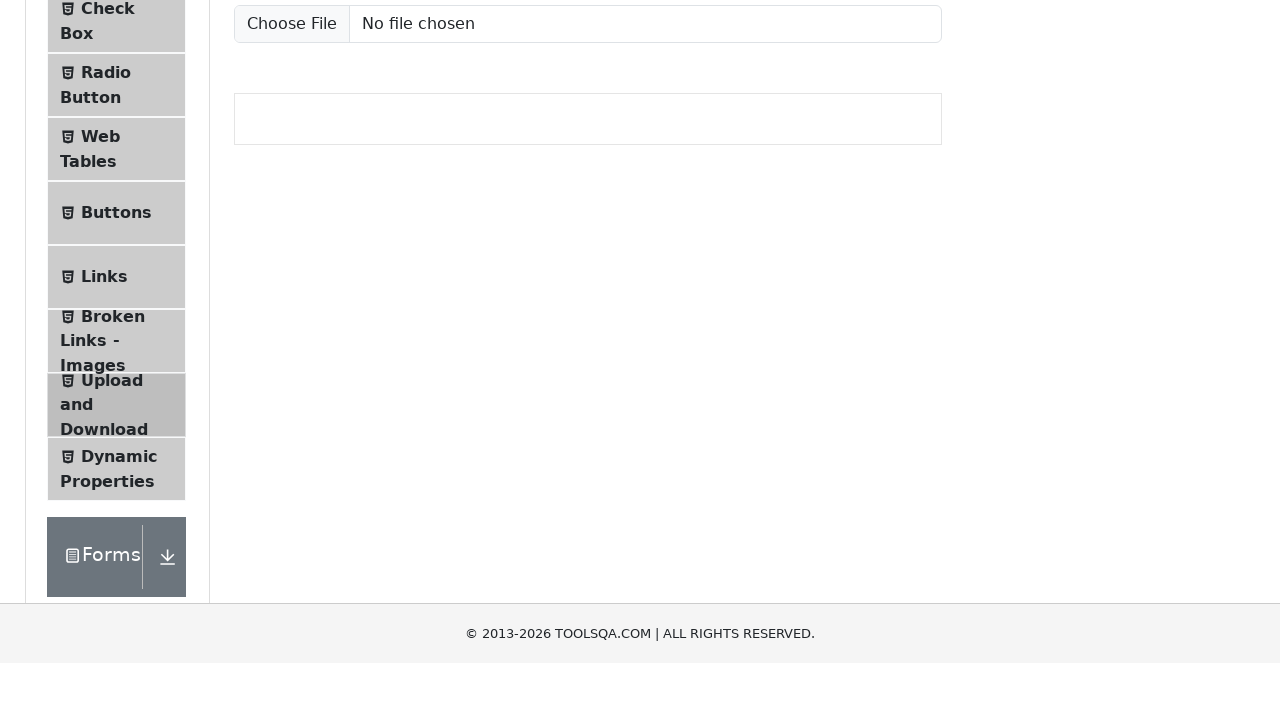

Clicked the download button to download file at (286, 221) on #downloadButton
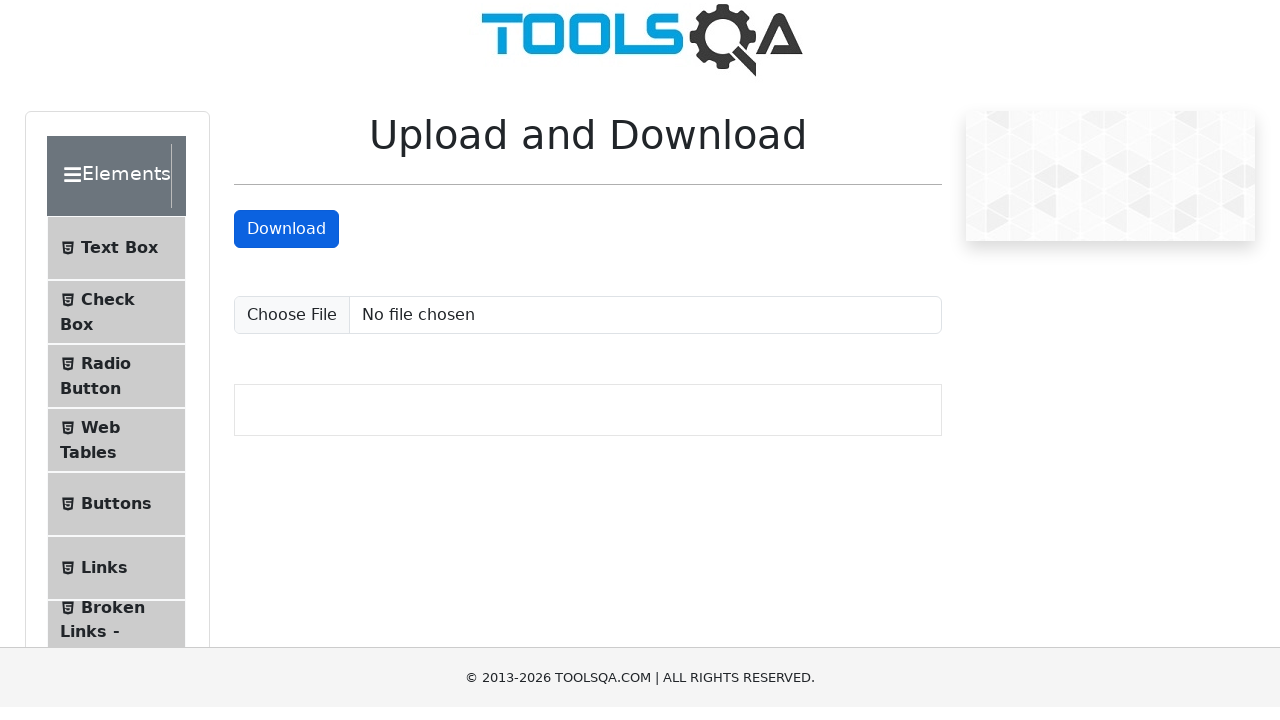

Waited for download to complete
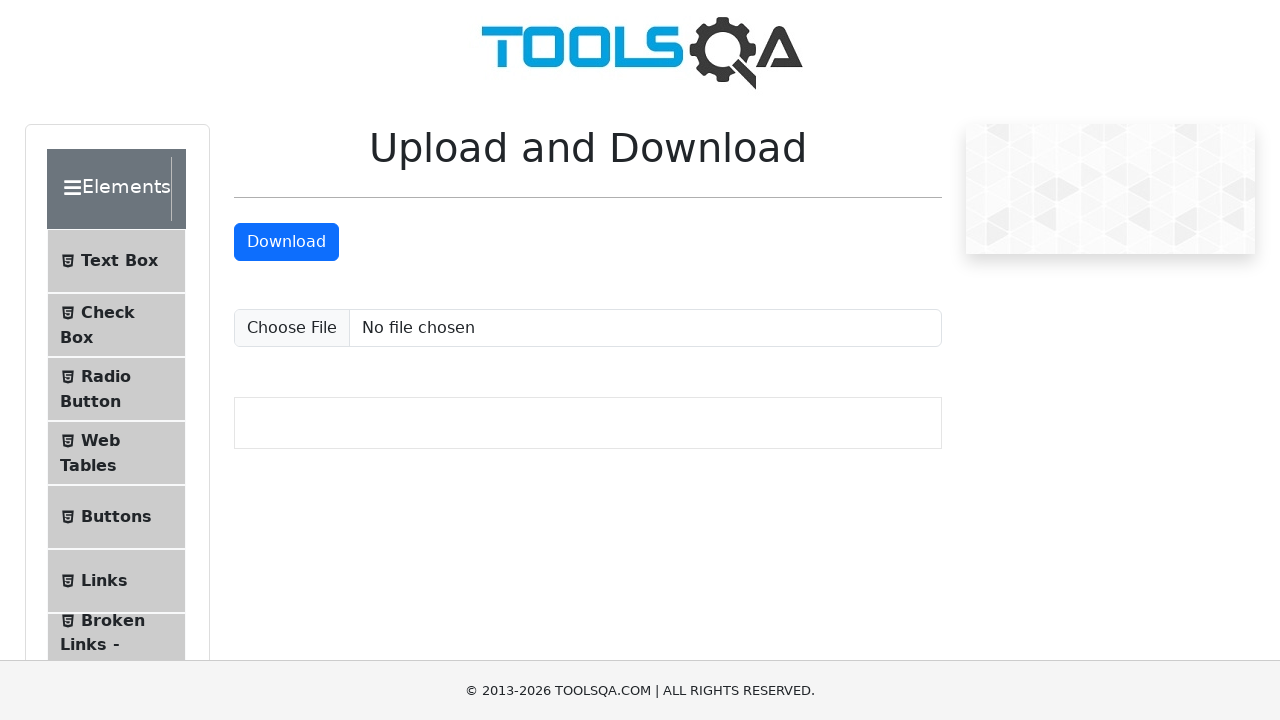

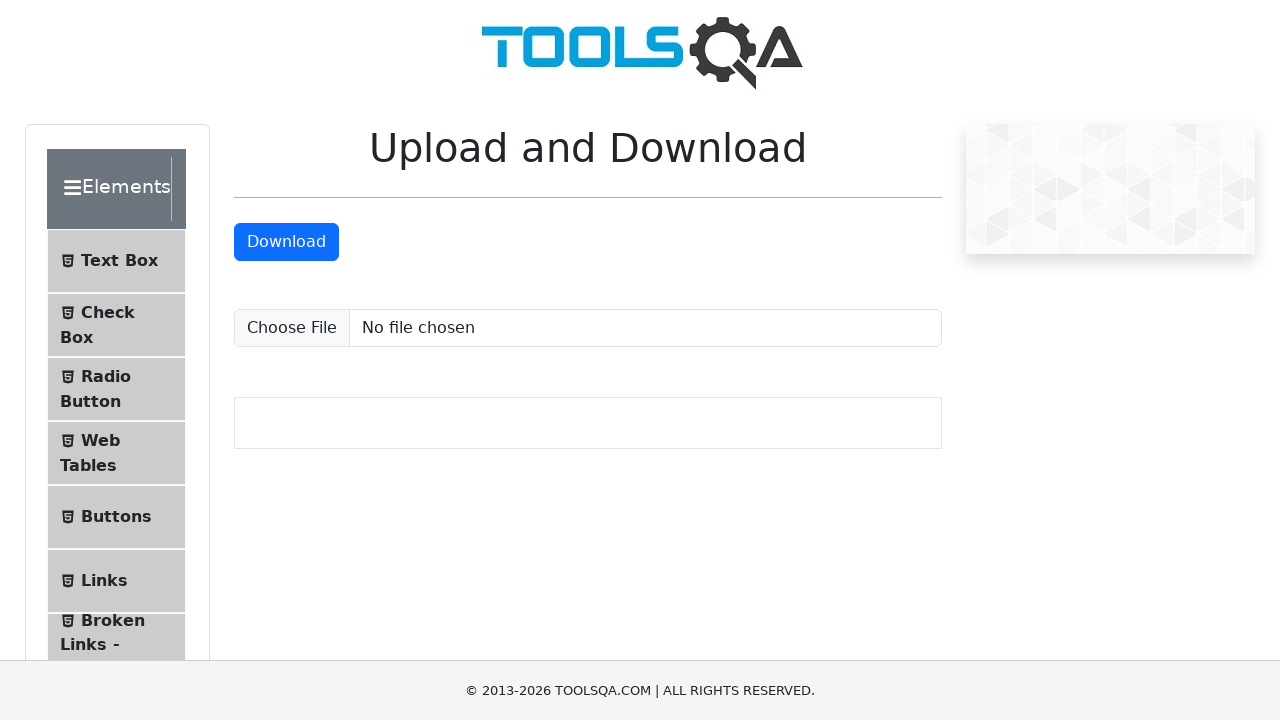